Tests that the Clear completed button is hidden when no items are completed

Starting URL: https://demo.playwright.dev/todomvc

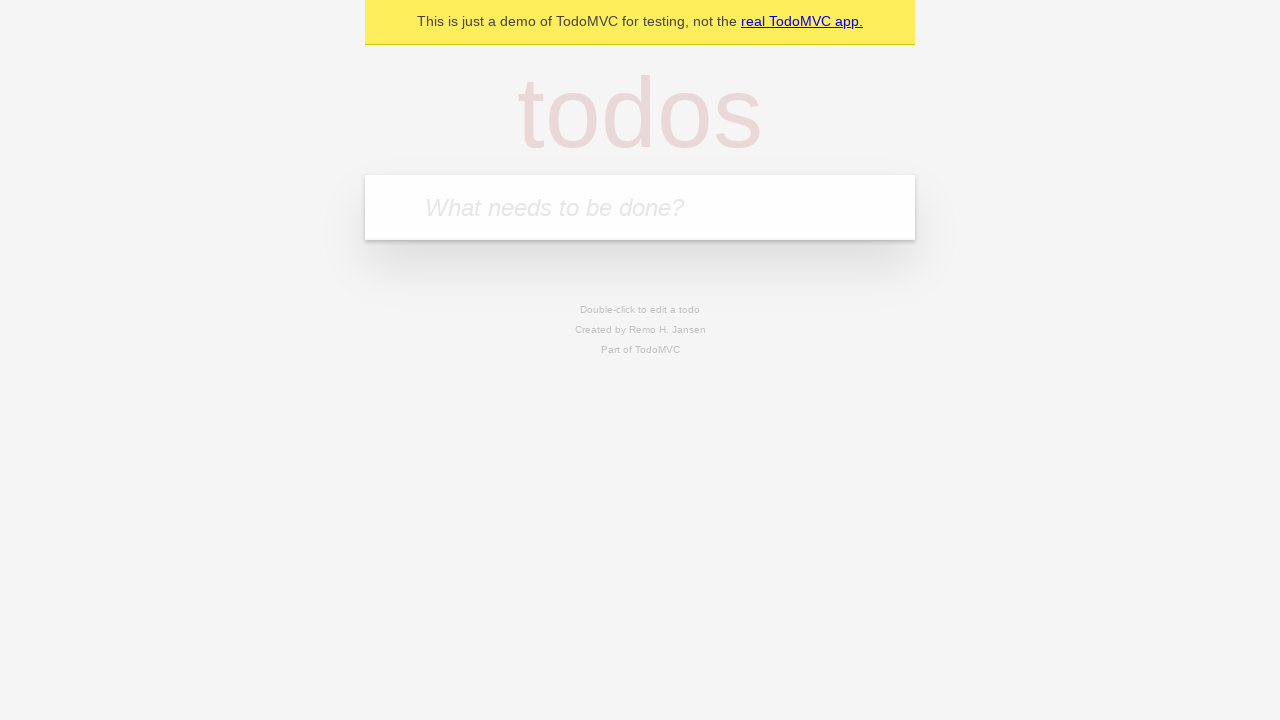

Filled new todo input with 'buy some cheese' on internal:attr=[placeholder="What needs to be done?"i]
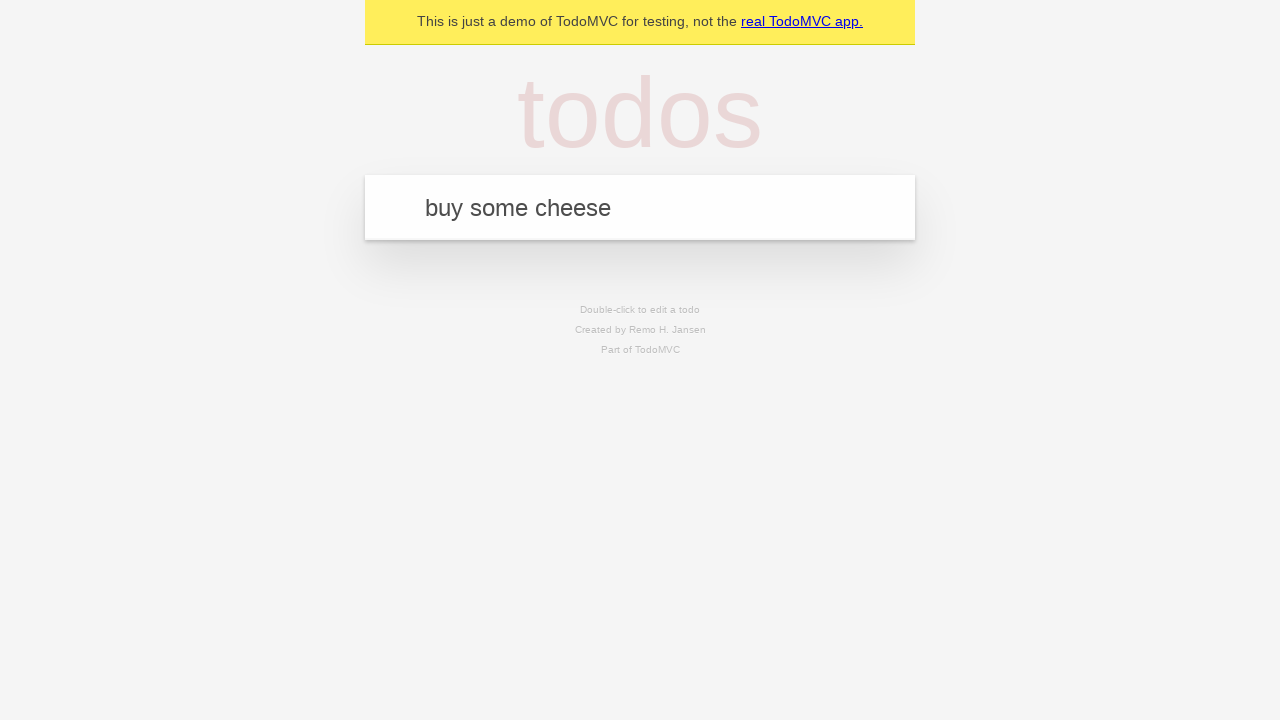

Pressed Enter to create first todo on internal:attr=[placeholder="What needs to be done?"i]
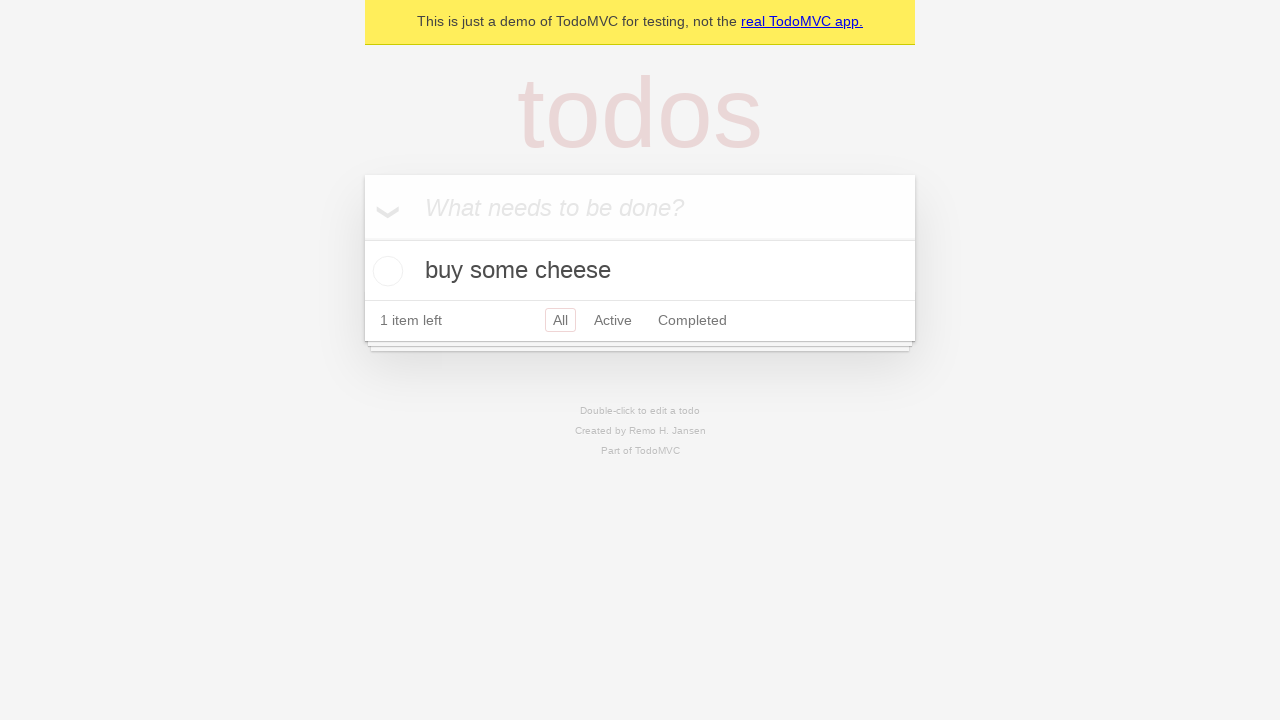

Filled new todo input with 'feed the cat' on internal:attr=[placeholder="What needs to be done?"i]
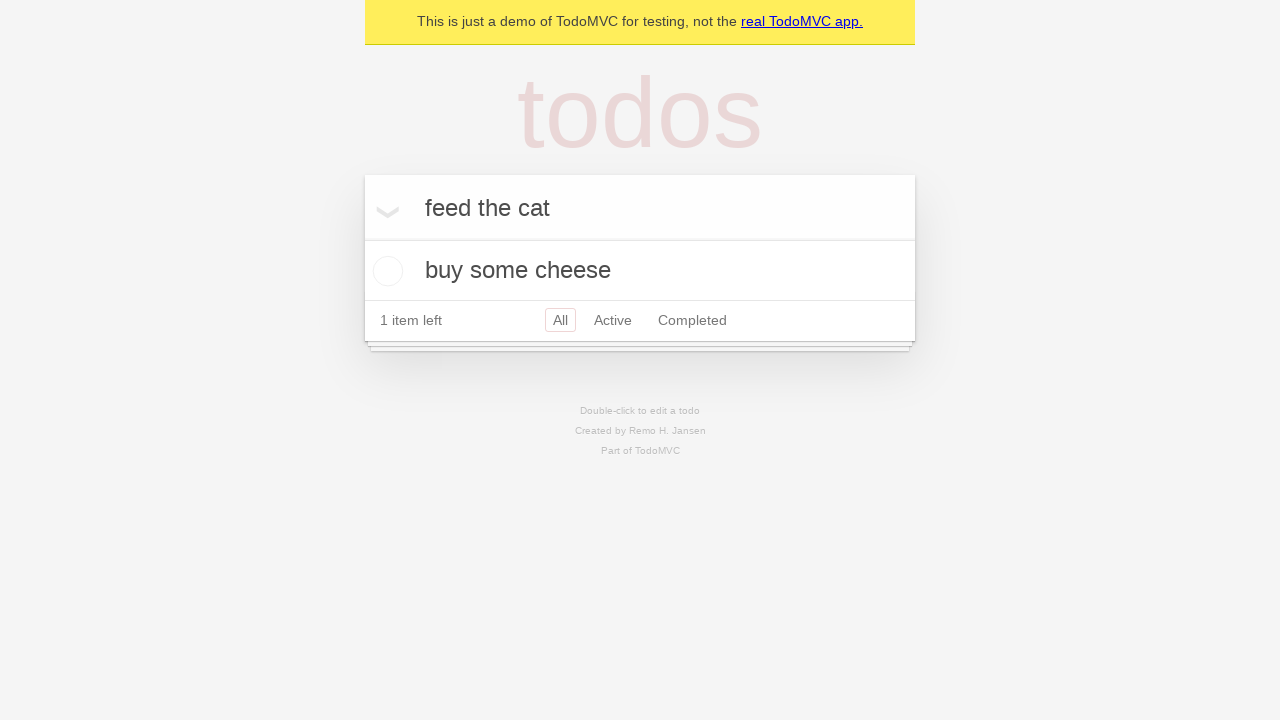

Pressed Enter to create second todo on internal:attr=[placeholder="What needs to be done?"i]
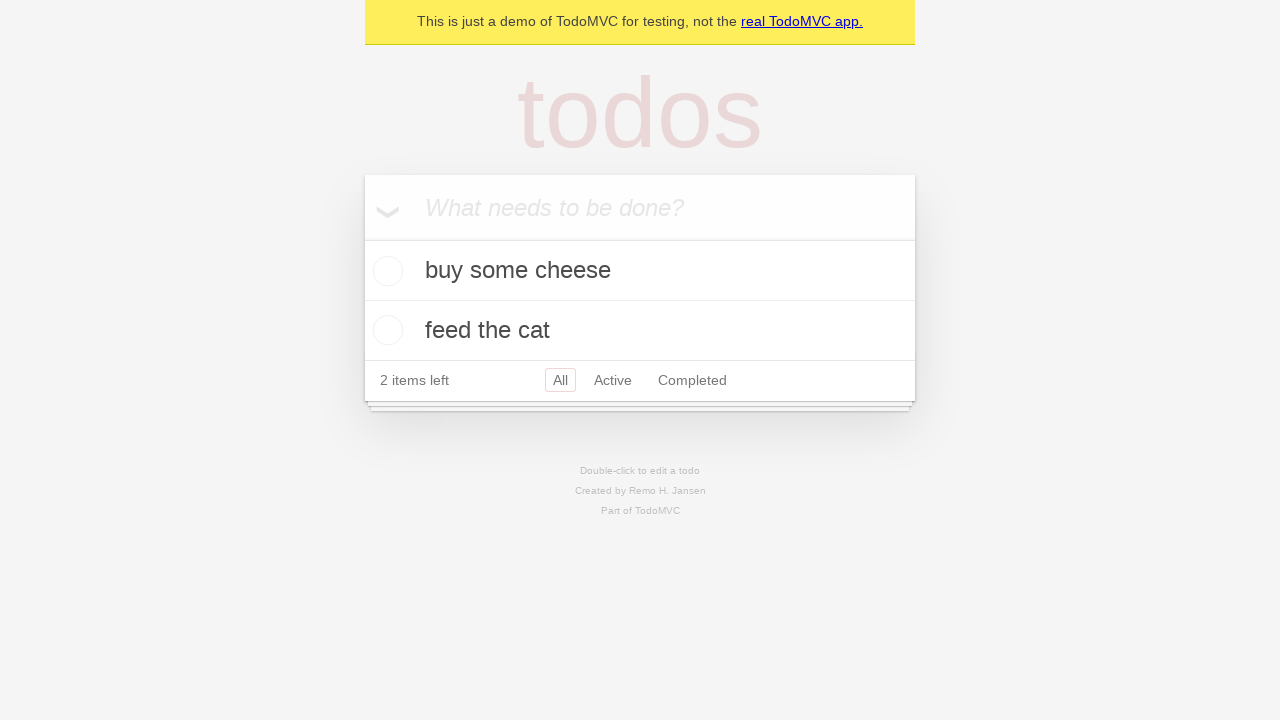

Filled new todo input with 'book a doctors appointment' on internal:attr=[placeholder="What needs to be done?"i]
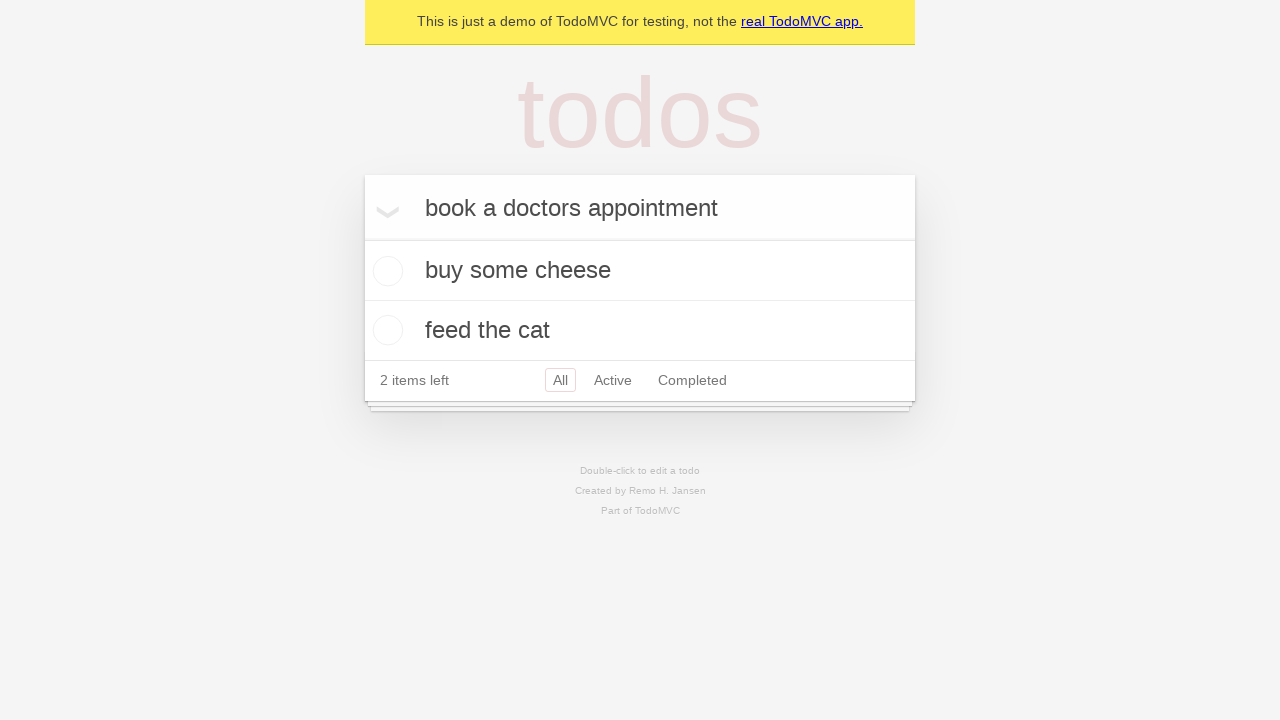

Pressed Enter to create third todo on internal:attr=[placeholder="What needs to be done?"i]
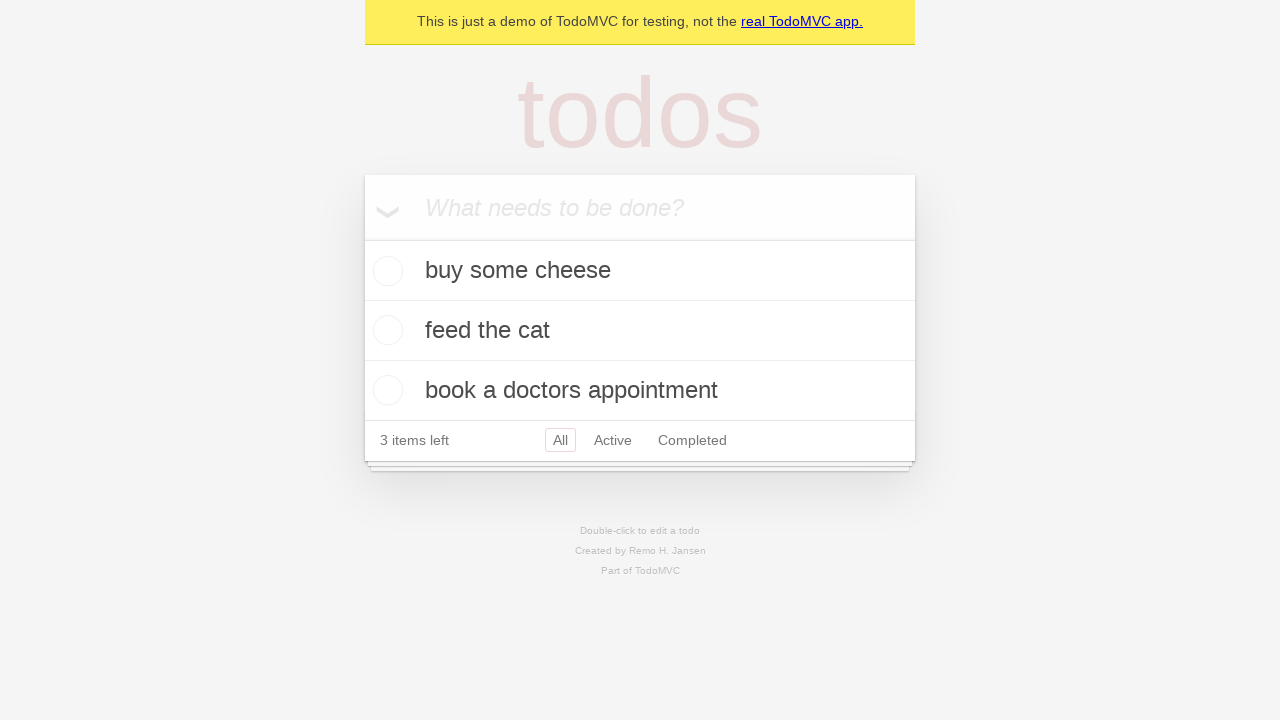

Waited for all 3 todos to be rendered
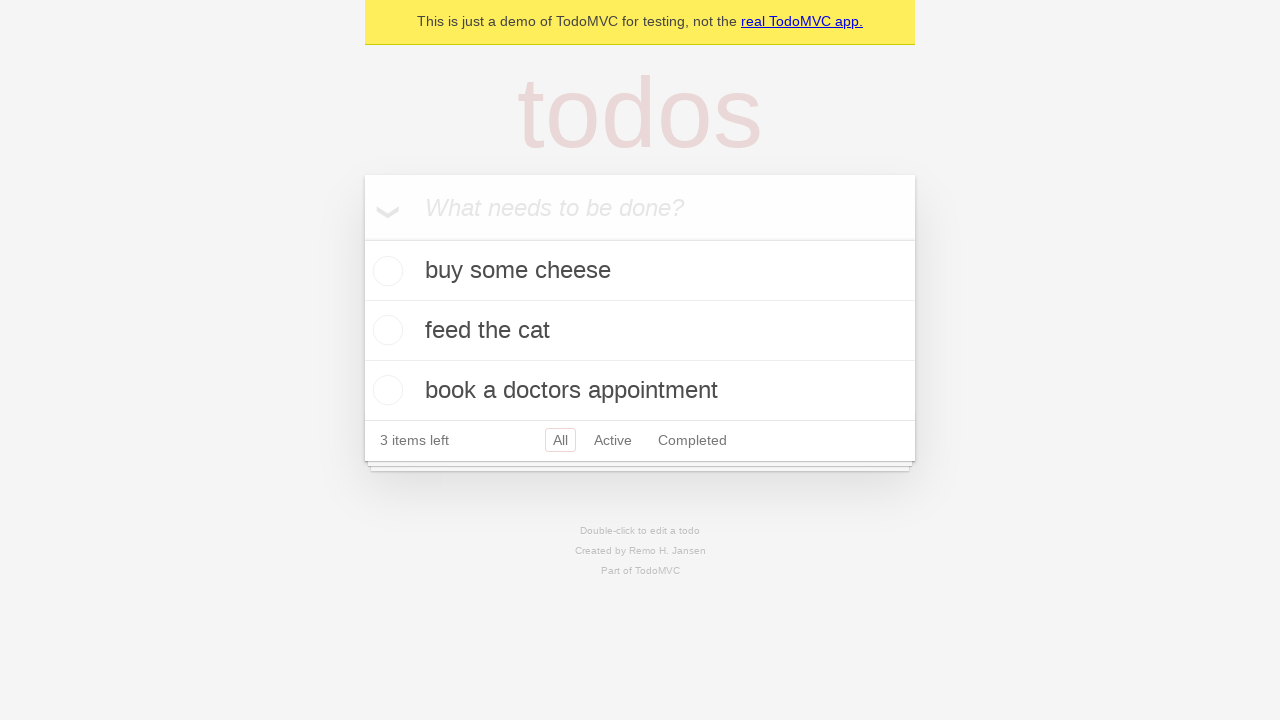

Checked the first todo item as completed at (385, 271) on .todo-list li .toggle >> nth=0
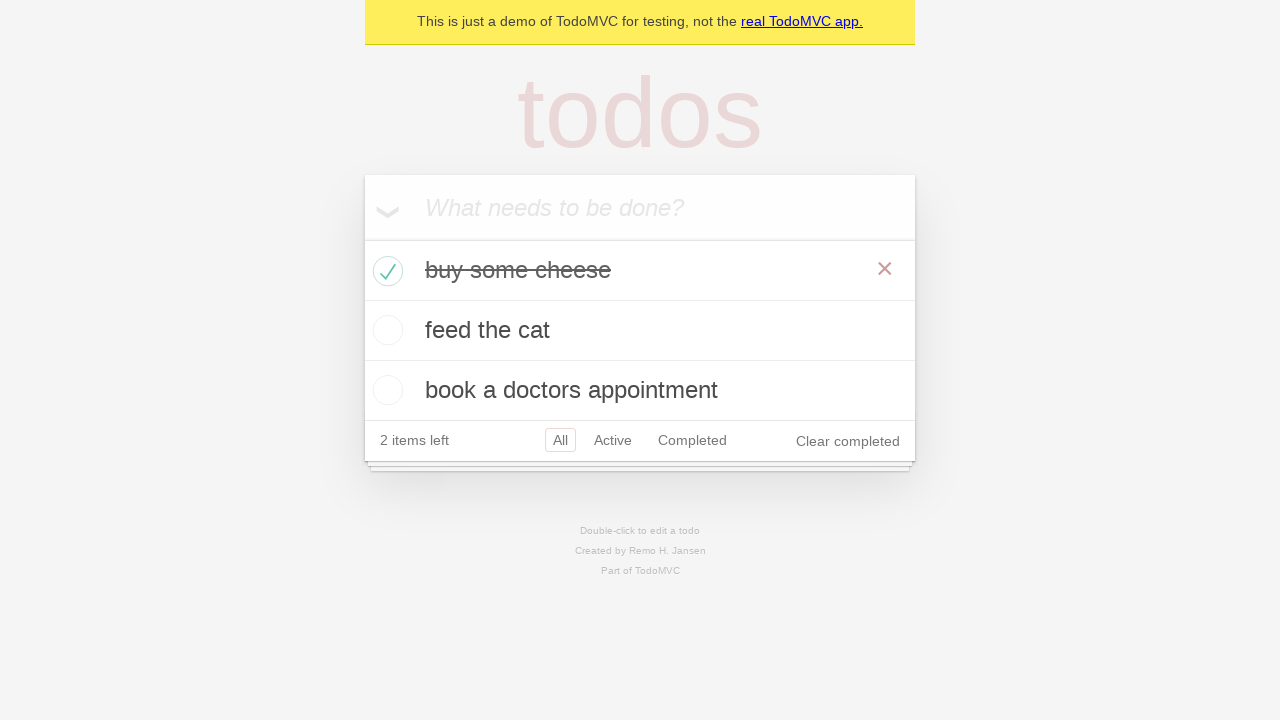

Clicked 'Clear completed' button to remove completed todos at (848, 441) on internal:role=button[name="Clear completed"i]
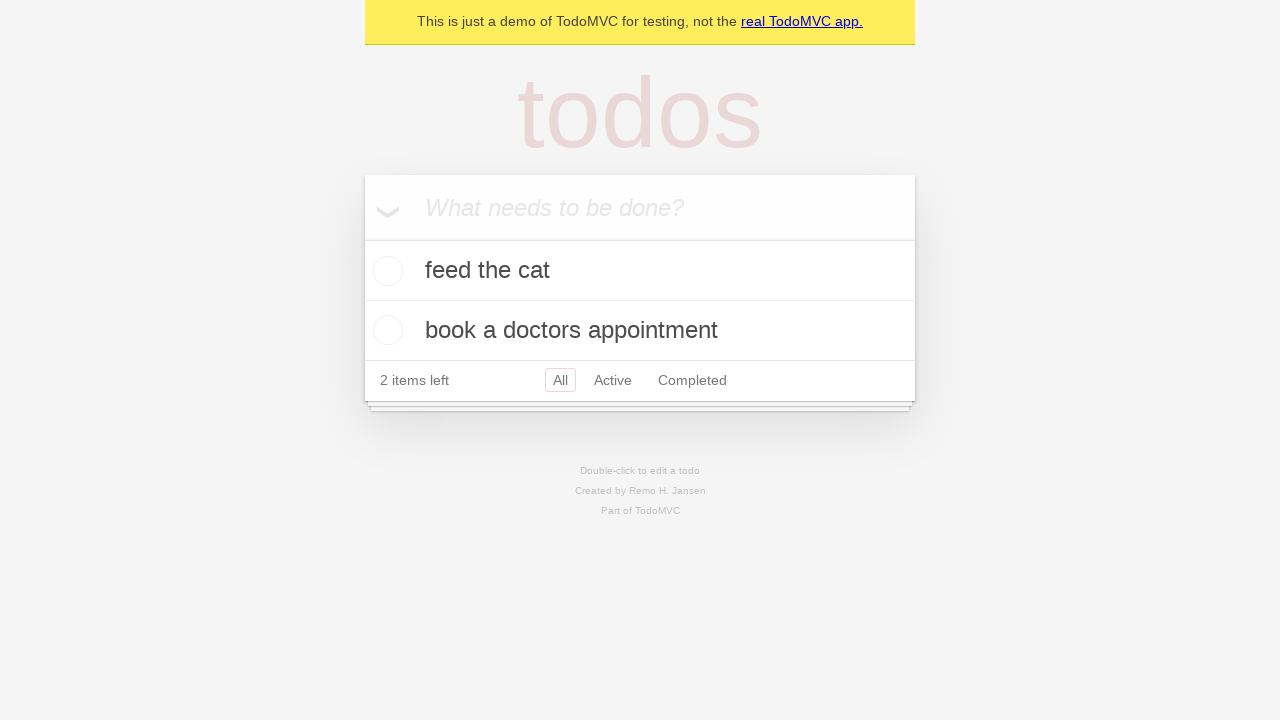

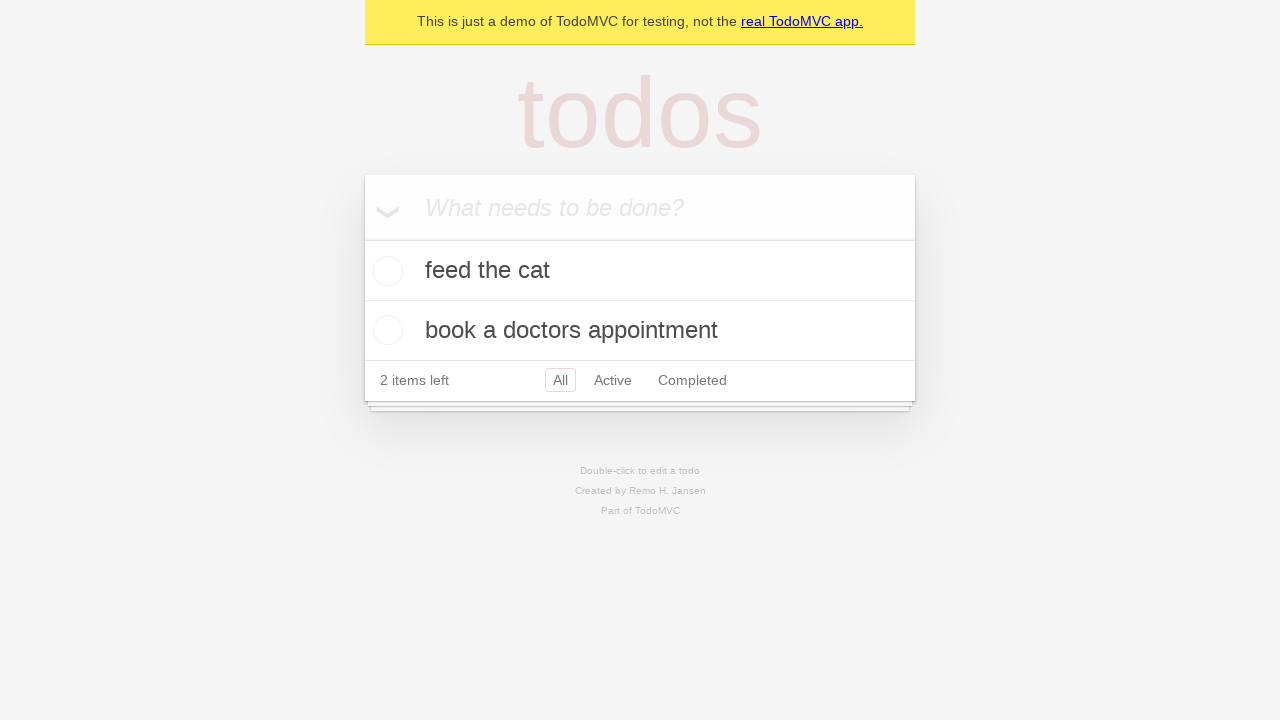